Tests dropdown menu interaction by clicking on dropdown button and navigating through Facebook and FlipKart links

Starting URL: http://omayo.blogspot.com/

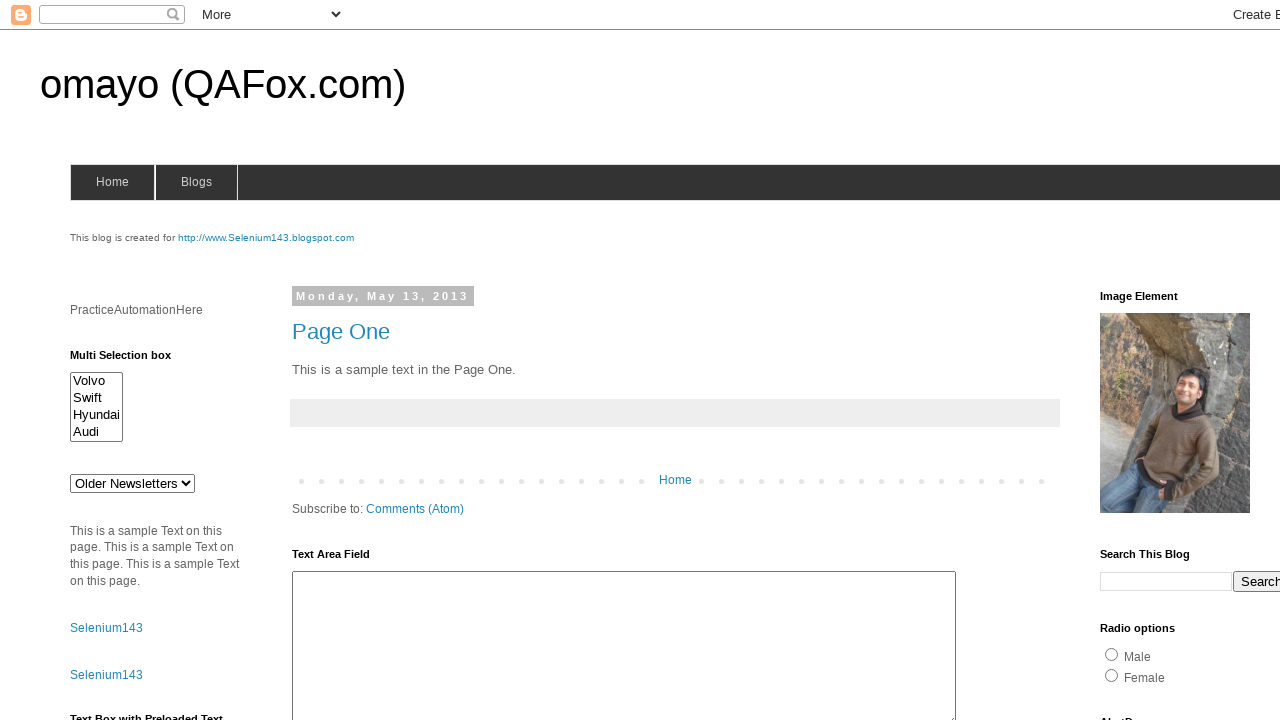

Clicked dropdown button to reveal menu at (1227, 360) on .dropbtn
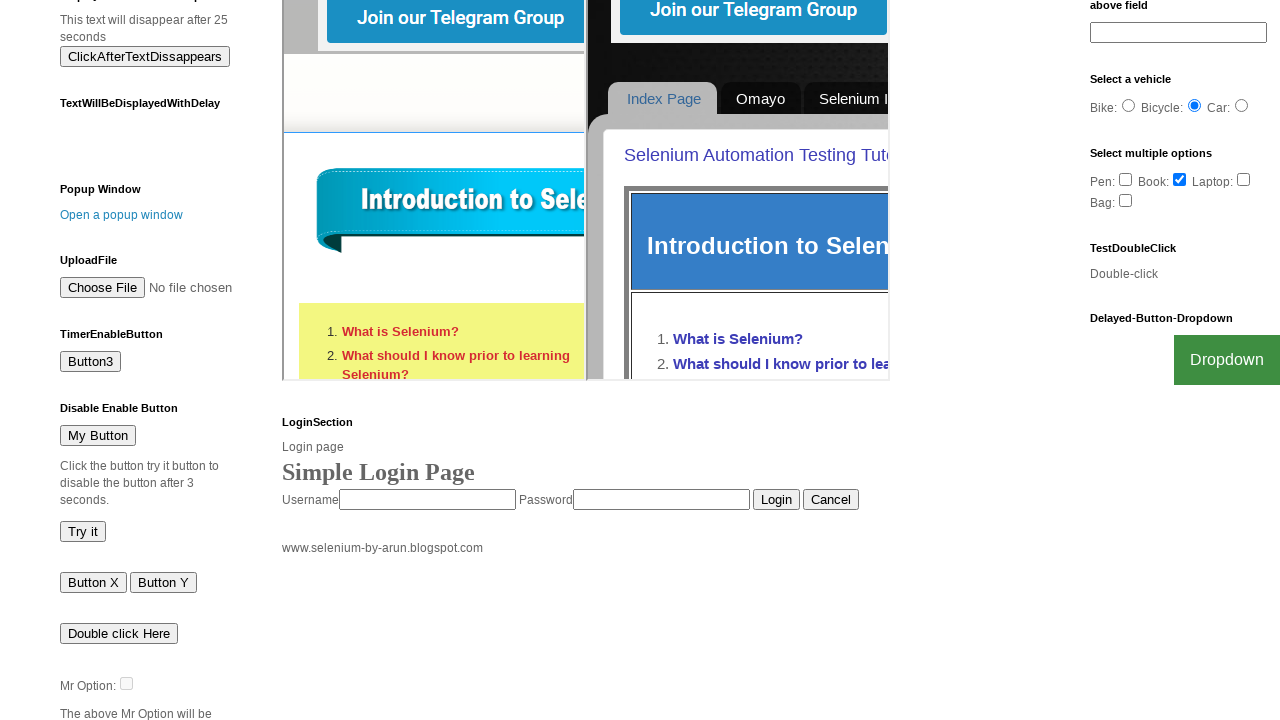

Clicked Facebook link from dropdown menu at (1200, 700) on a:text('Facebook')
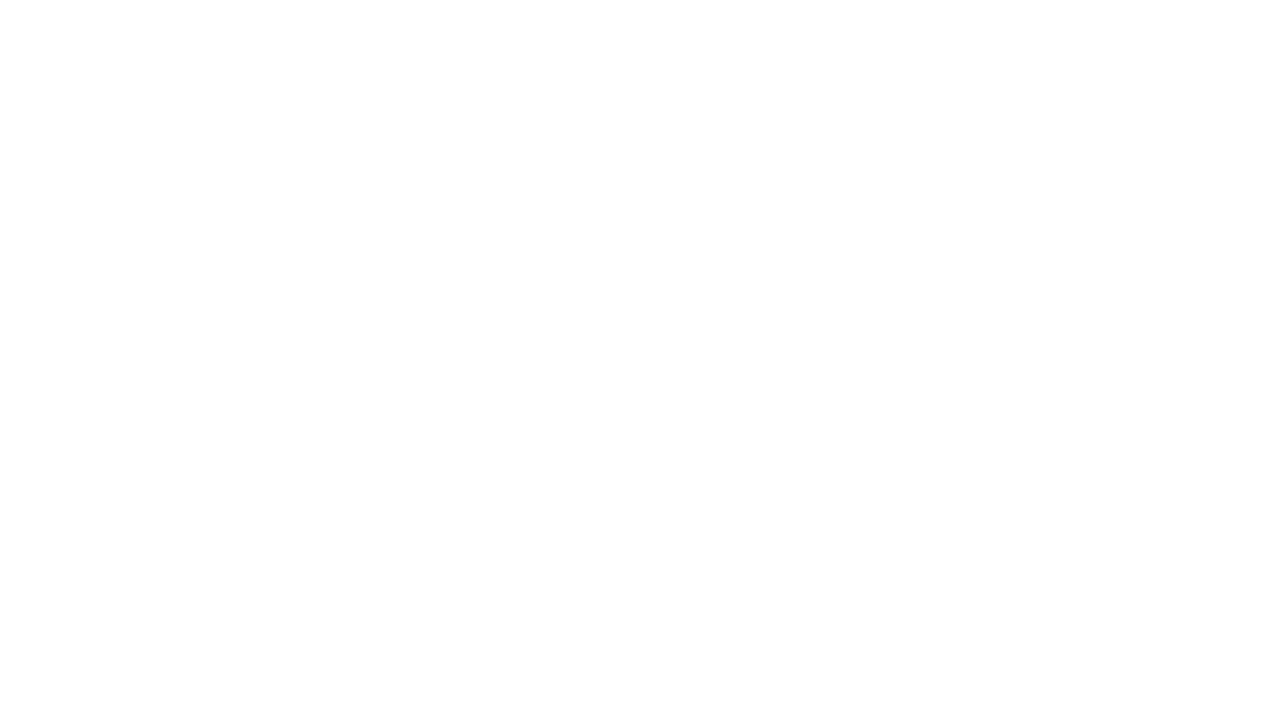

Navigated back to original page
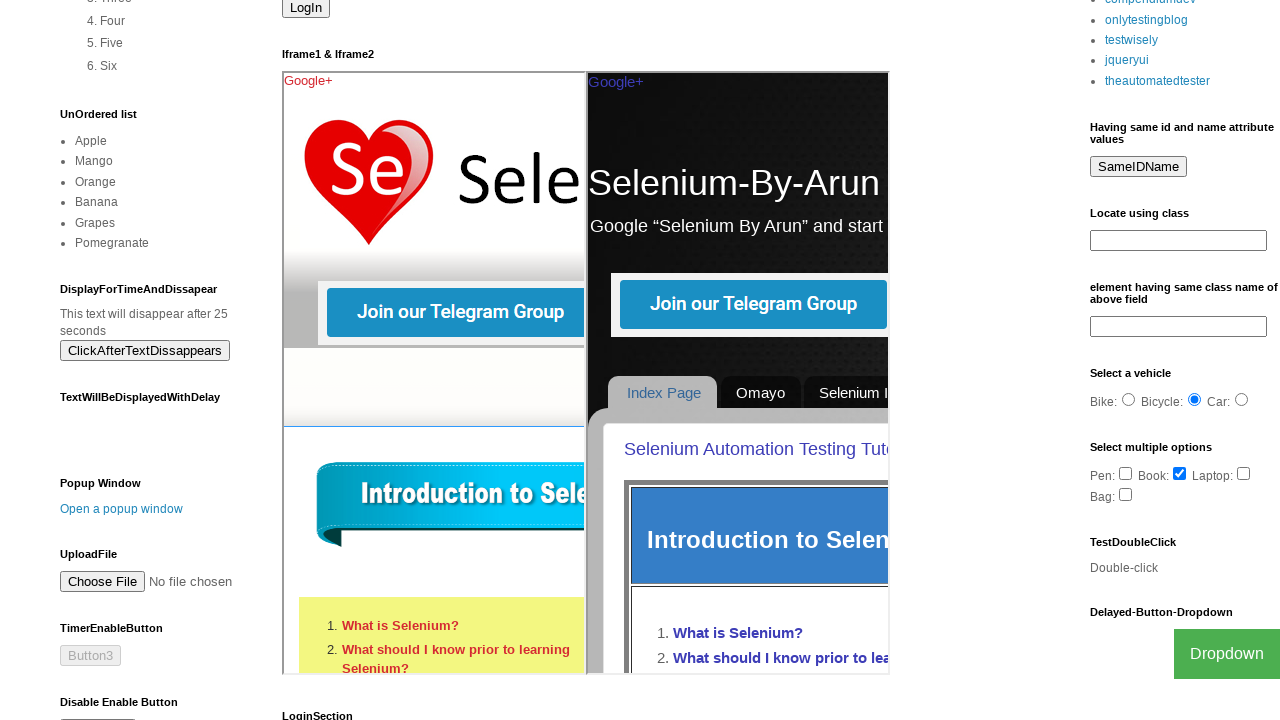

Clicked dropdown button again to reveal menu at (1227, 654) on .dropbtn
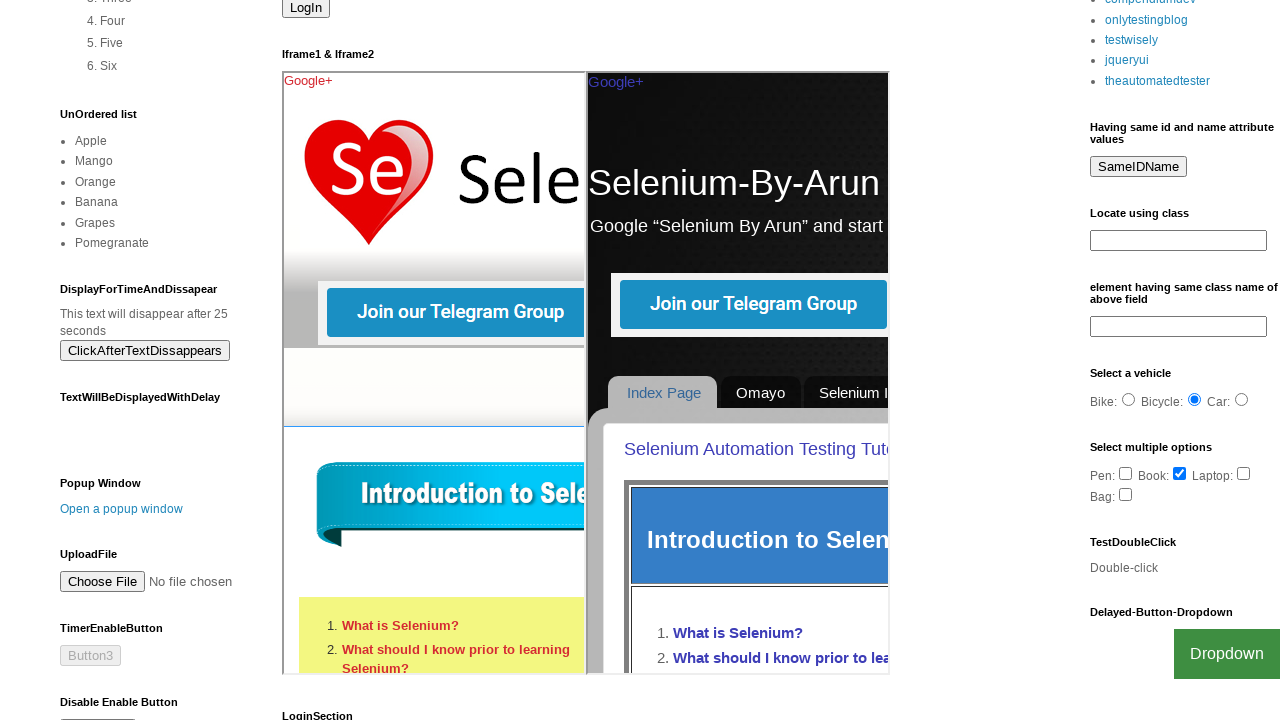

Clicked FlipKart link from dropdown menu at (1200, 700) on a:text('FlipKart')
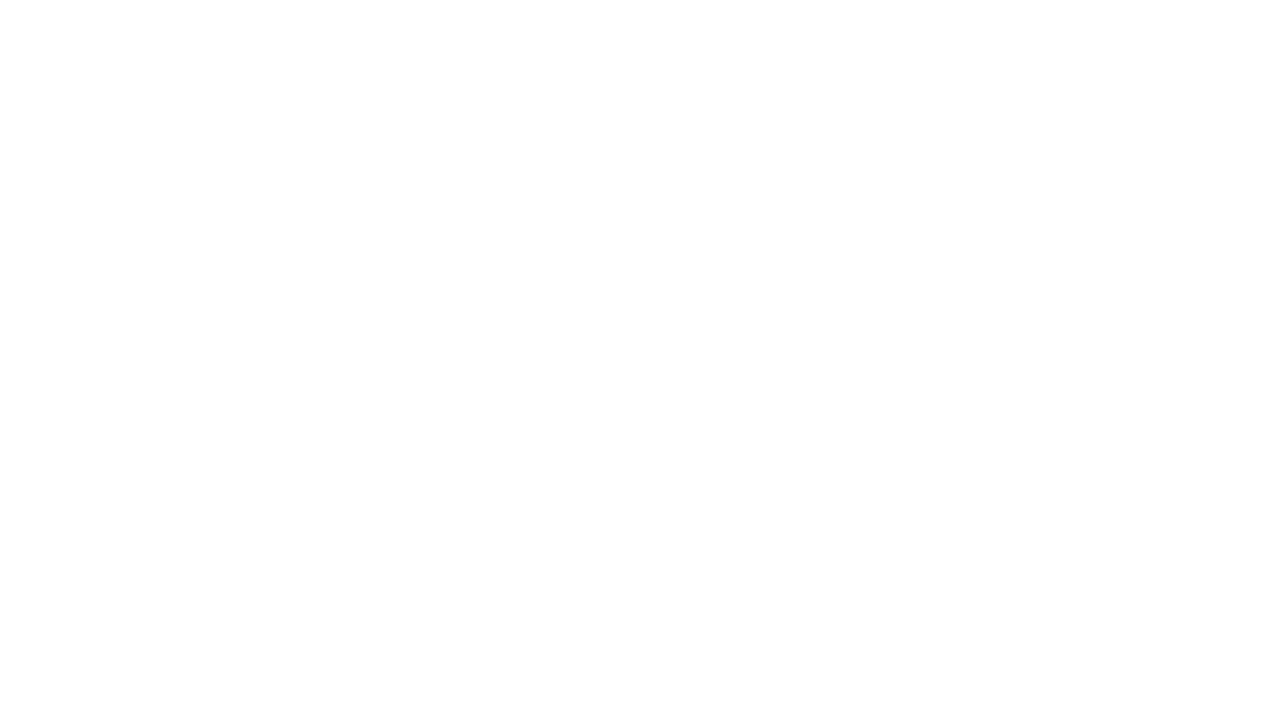

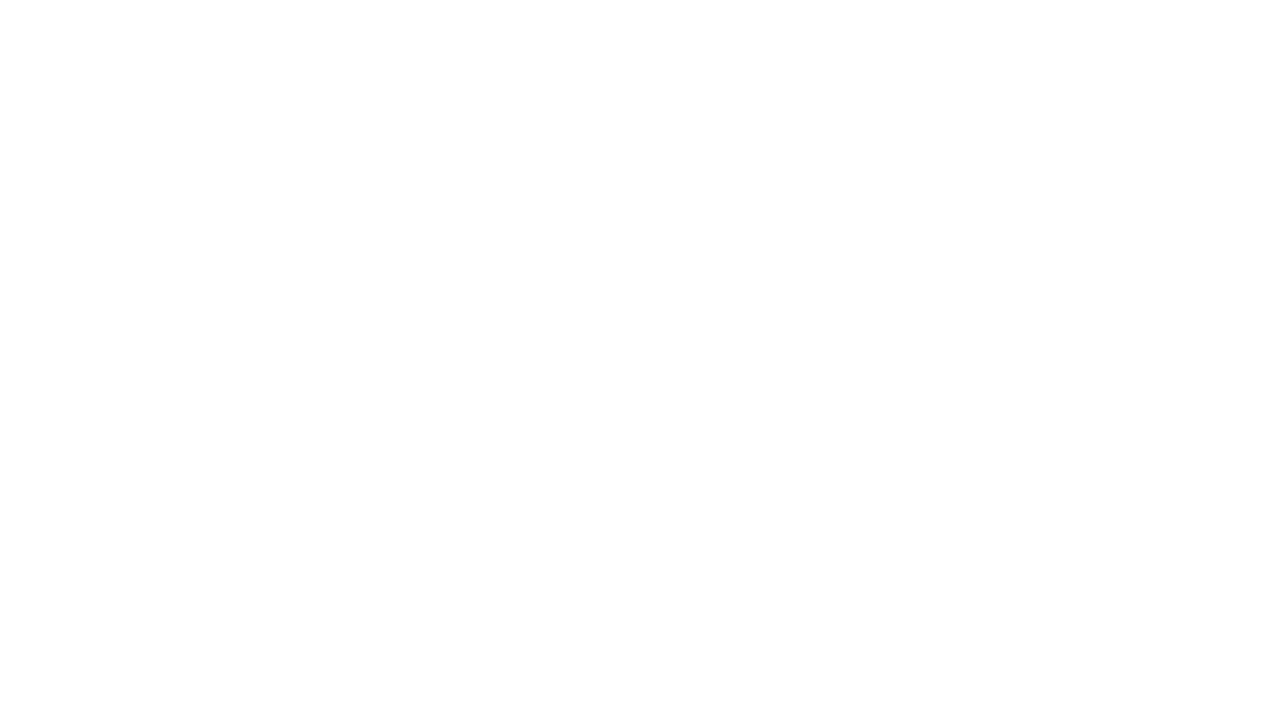